Tests file upload functionality by selecting a file, clicking the upload button, and verifying the "File Uploaded!" text is displayed.

Starting URL: https://the-internet.herokuapp.com/upload

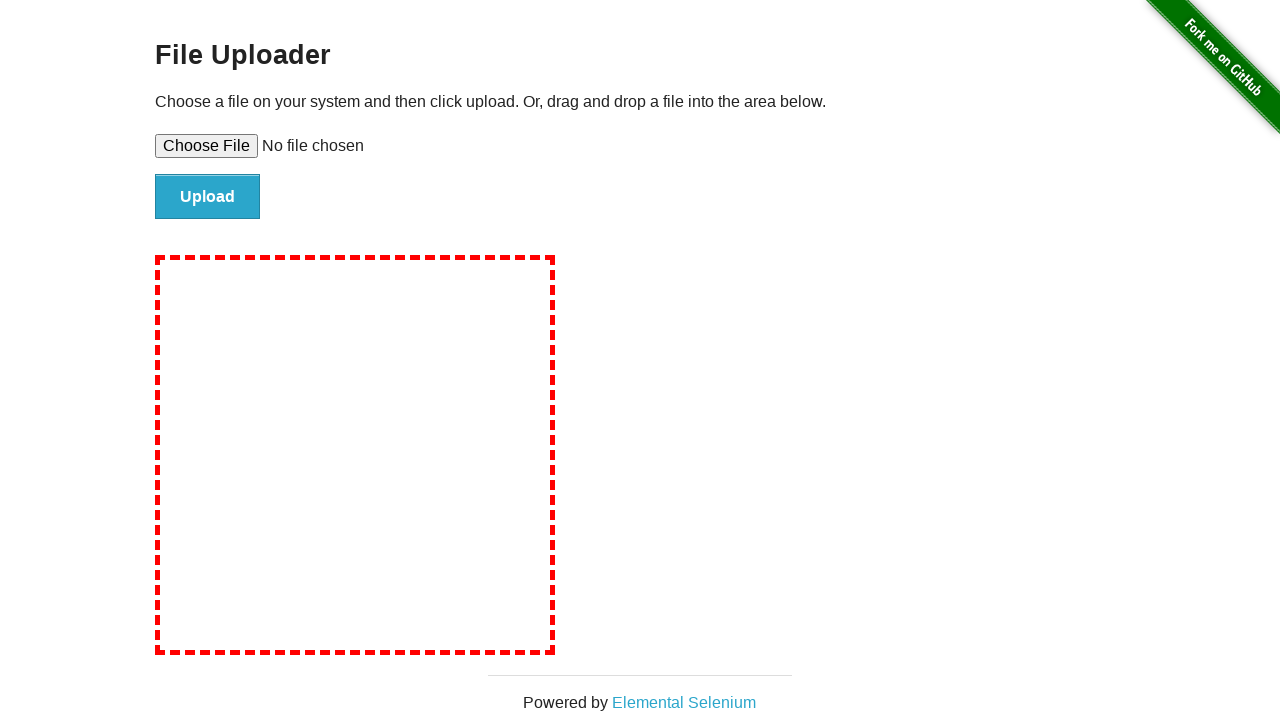

Created temporary test file for upload
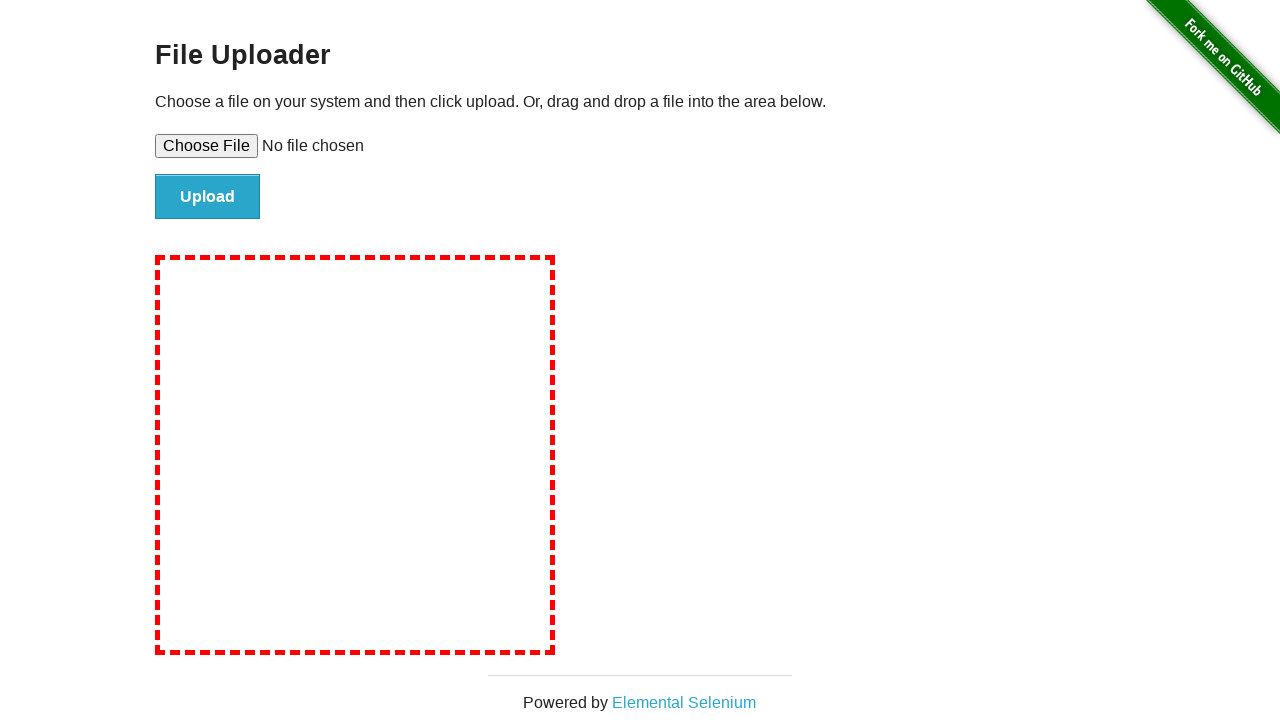

Selected file for upload using file input element
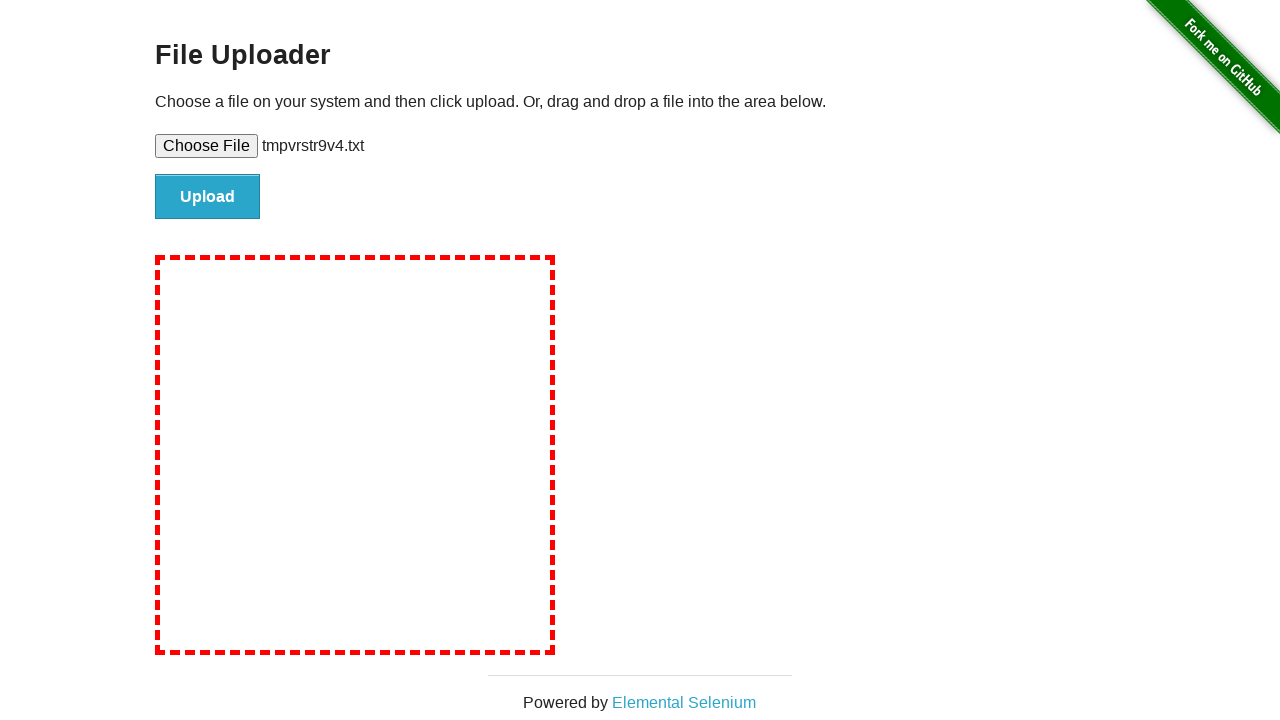

Clicked the upload button at (208, 197) on #file-submit
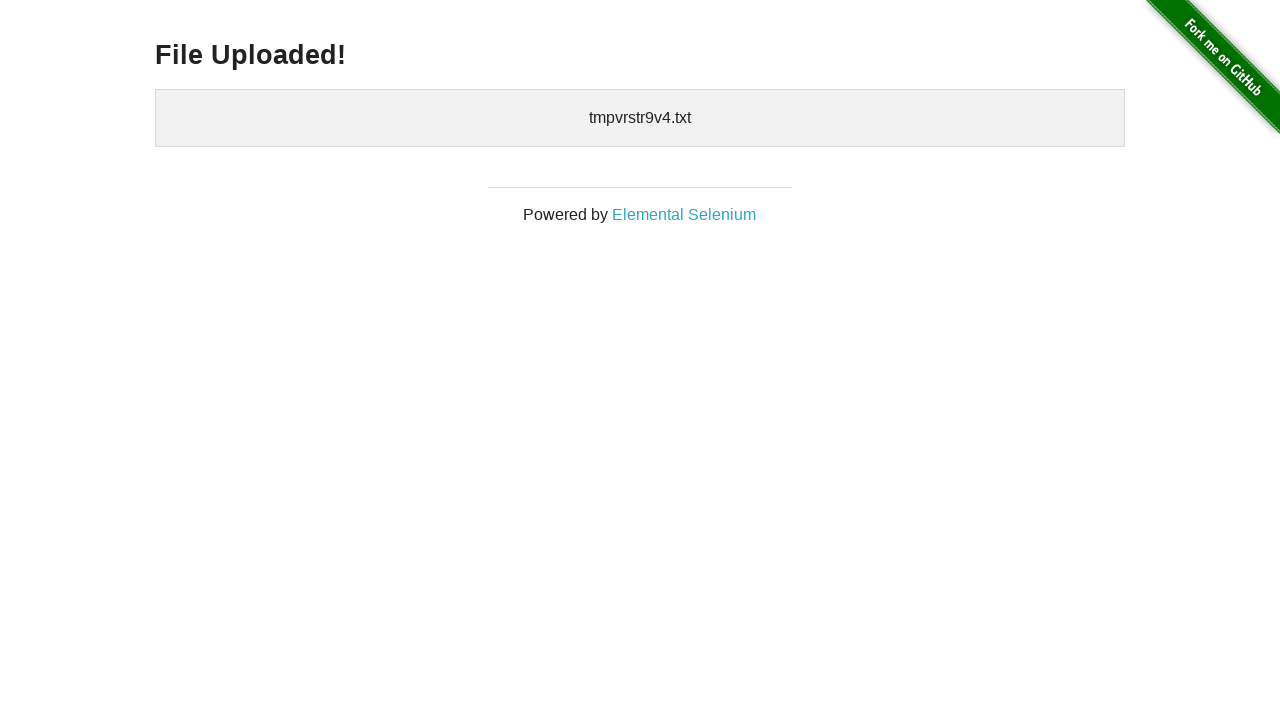

Waited for upload success message to become visible
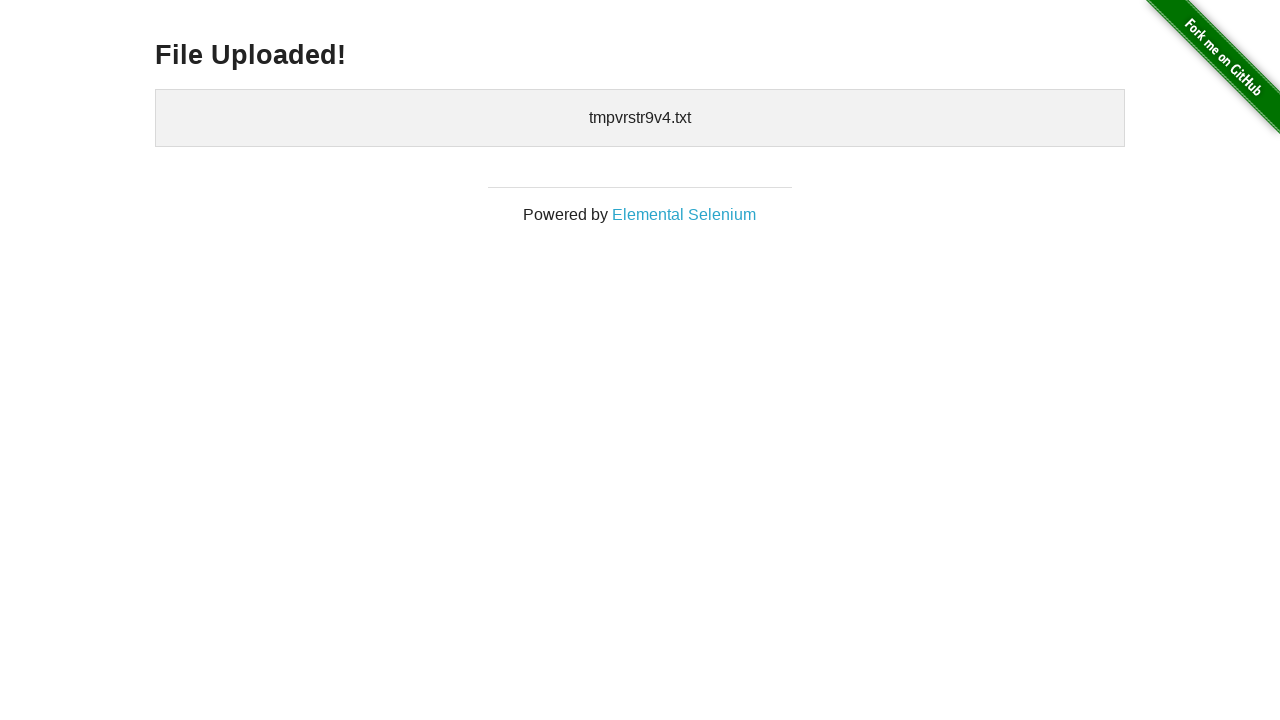

Verified 'File Uploaded!' text is displayed
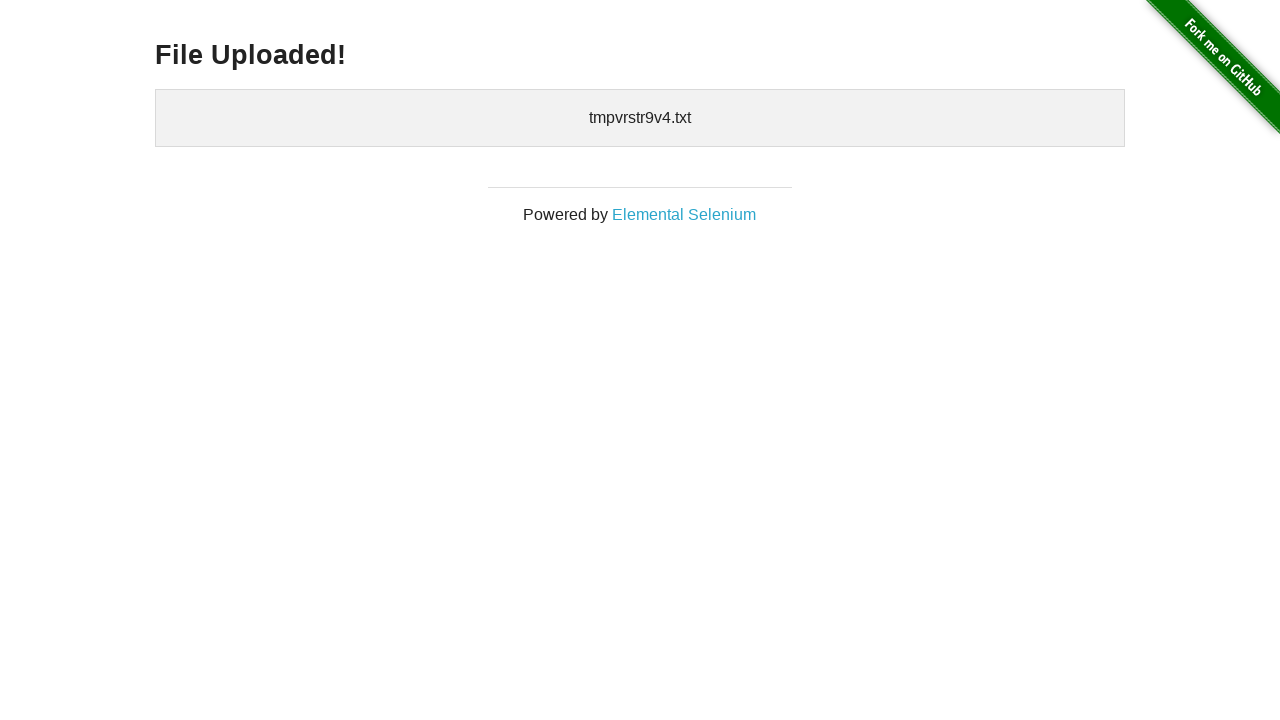

Cleaned up temporary test file
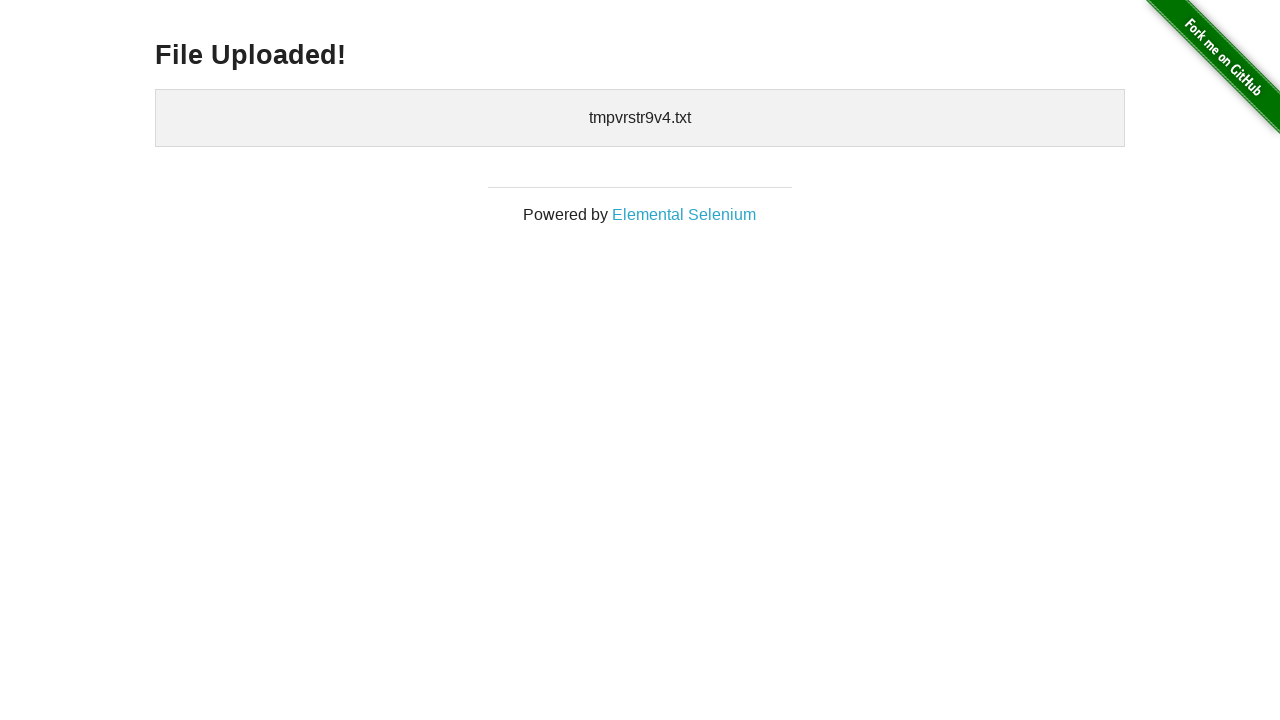

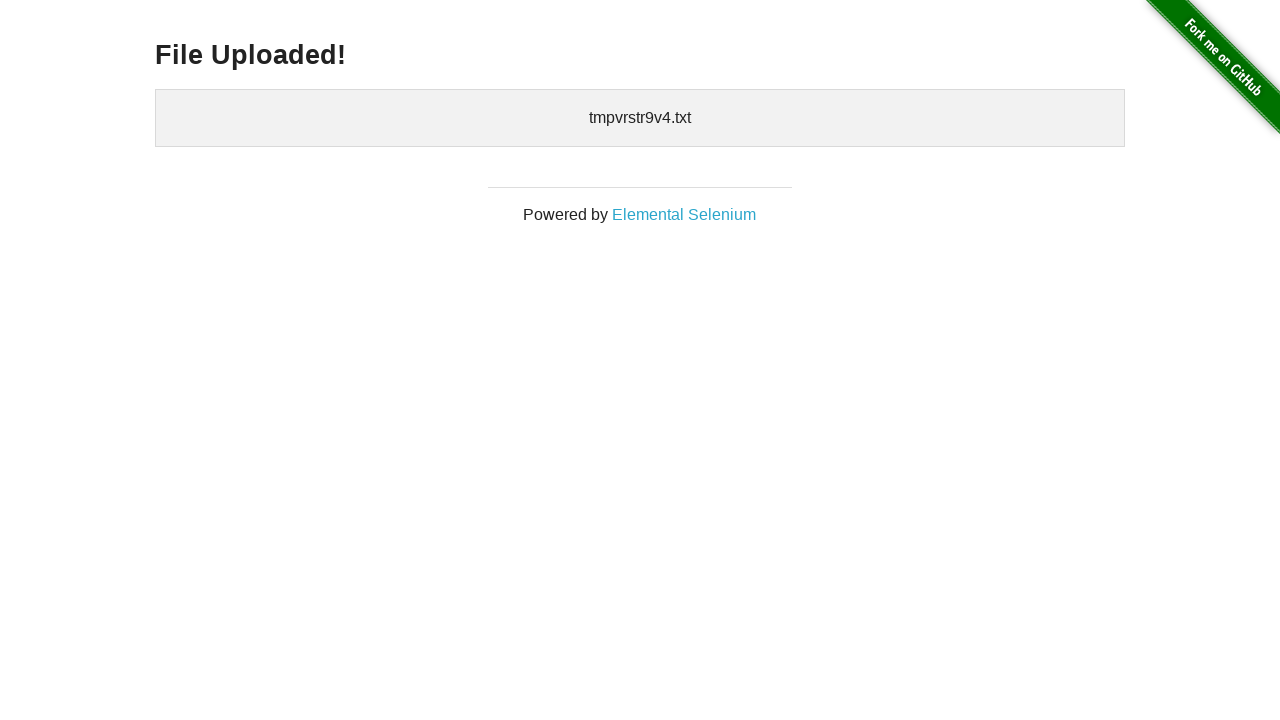